Tests double-clicking a button and verifying the result message

Starting URL: https://demoqa.com/buttons

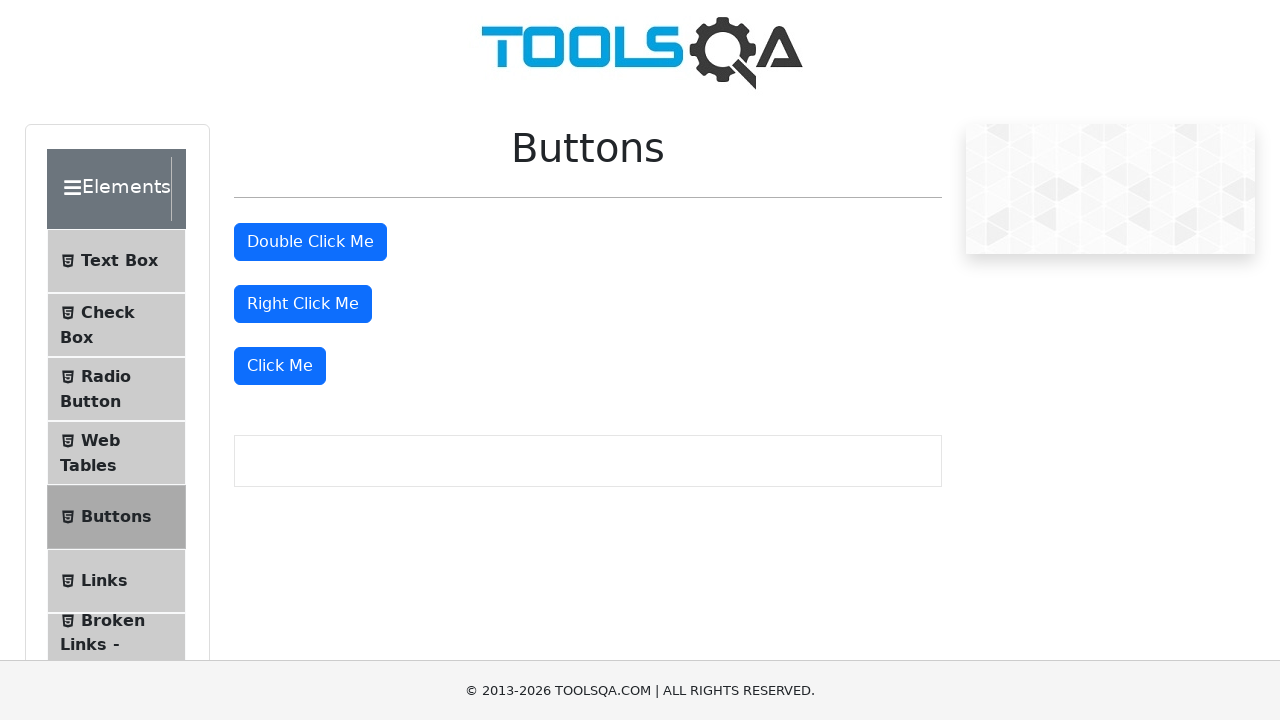

Navigated to https://demoqa.com/buttons
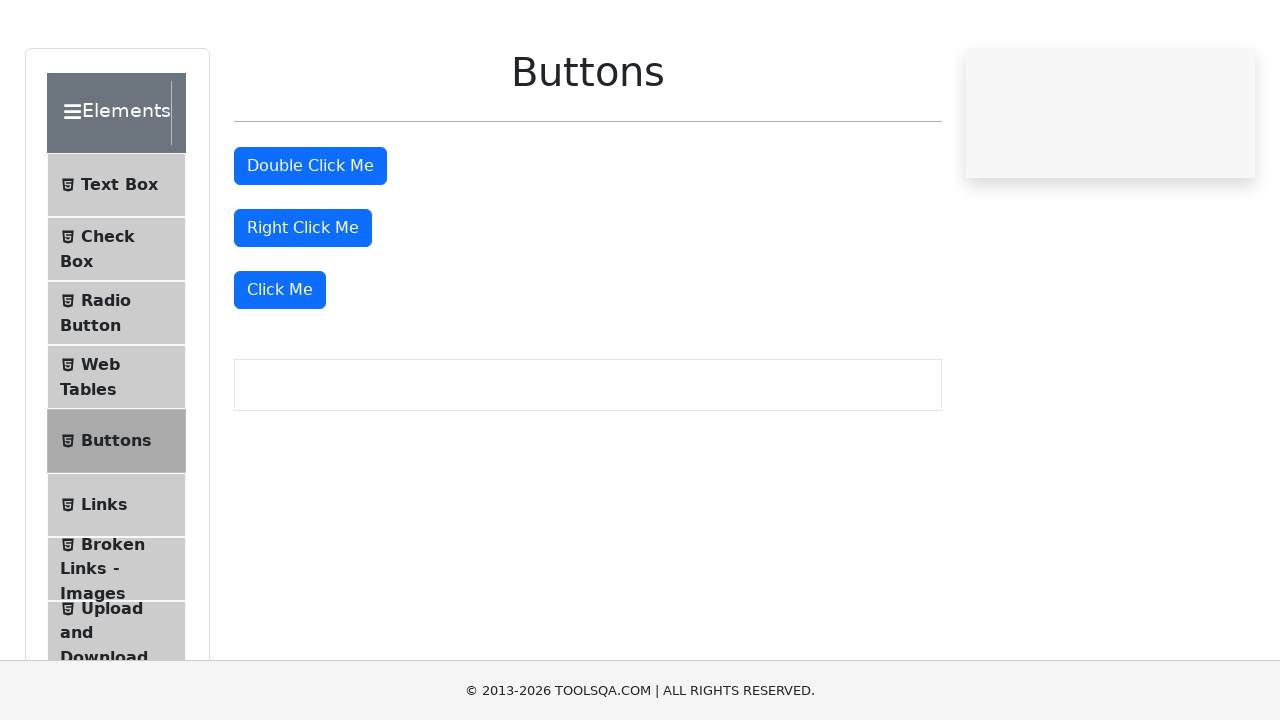

Double-clicked the button element at (310, 242) on #doubleClickBtn
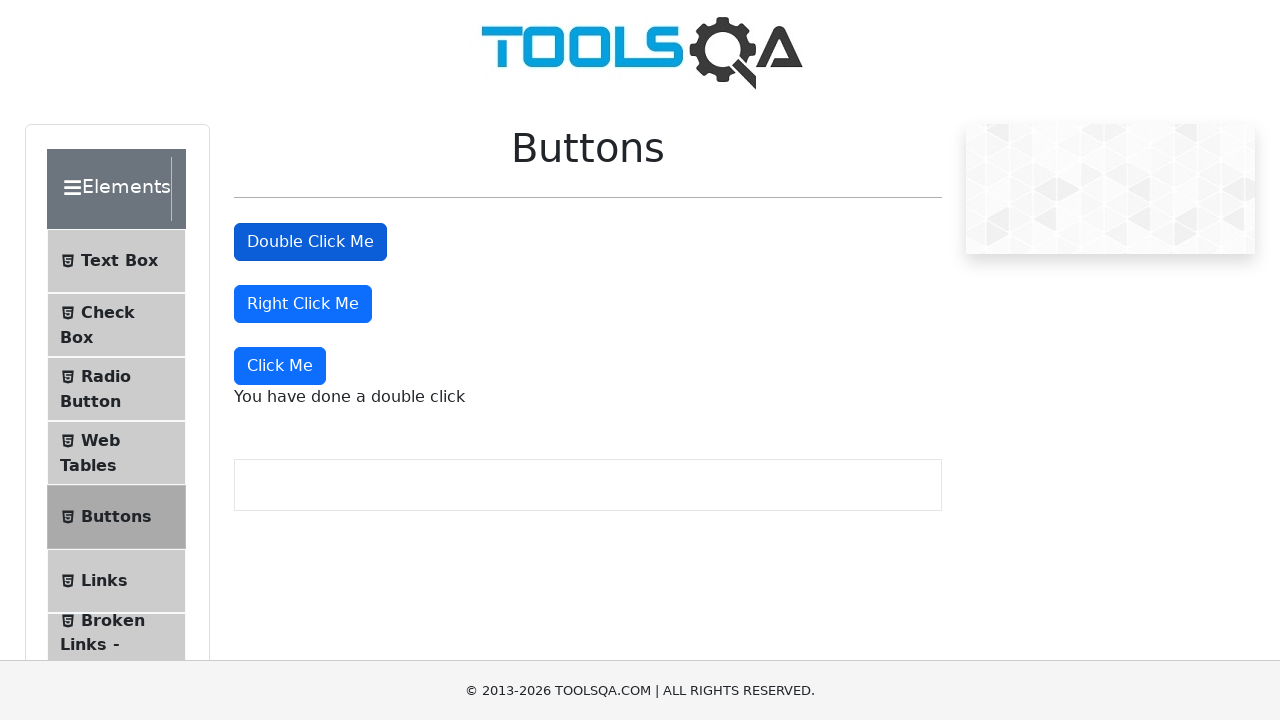

Result message appeared after double-click
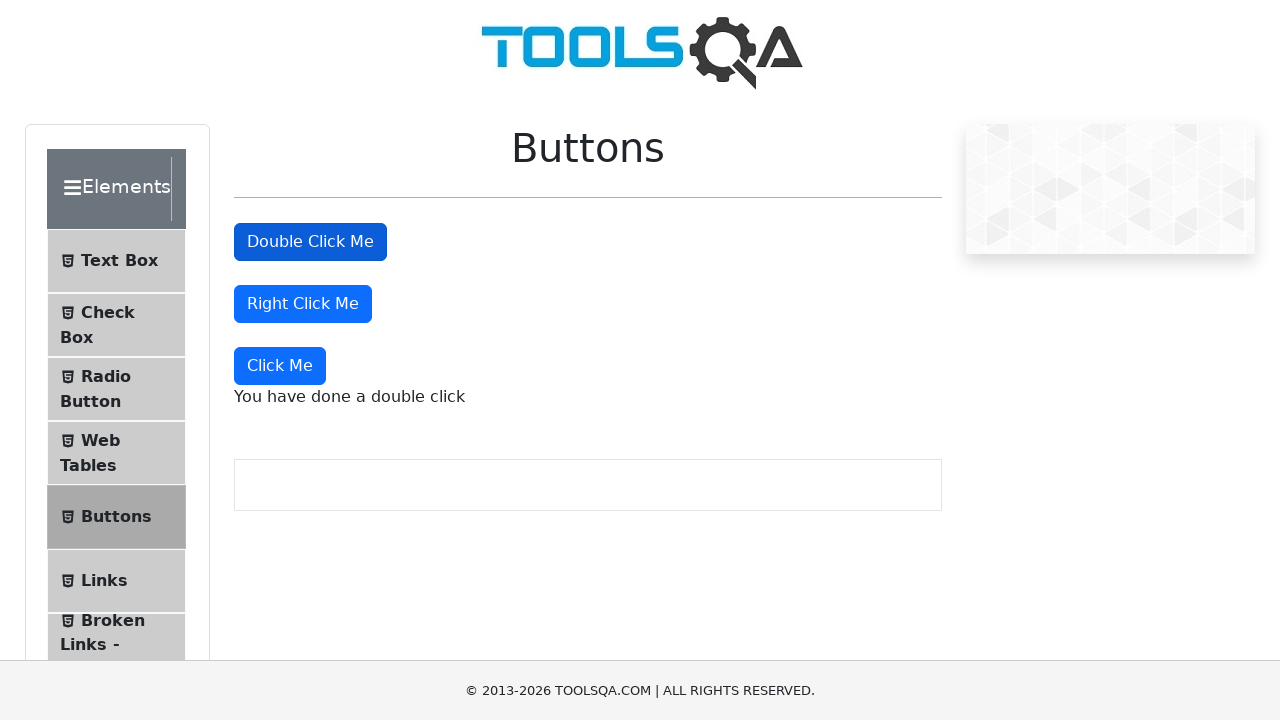

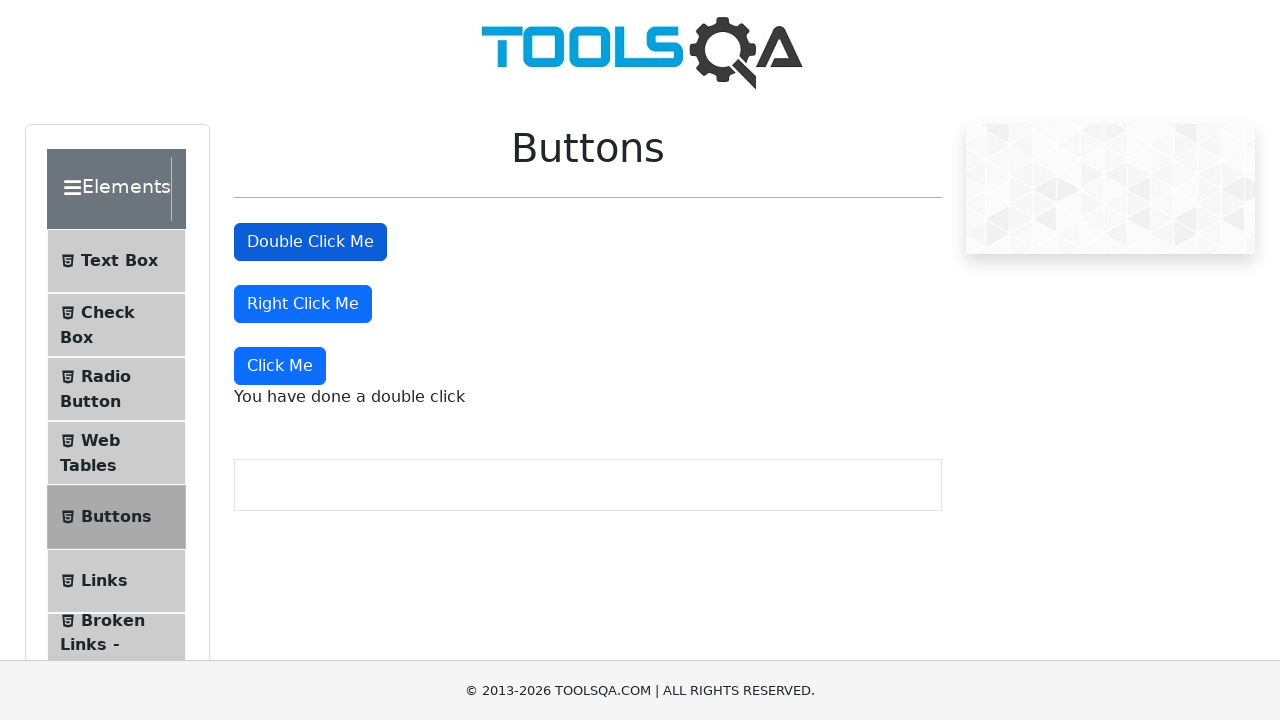